Tests opting out of A/B tests by visiting the page, verifying the A/B test heading, adding an opt-out cookie, refreshing, and verifying the opt-out succeeded.

Starting URL: http://the-internet.herokuapp.com/abtest

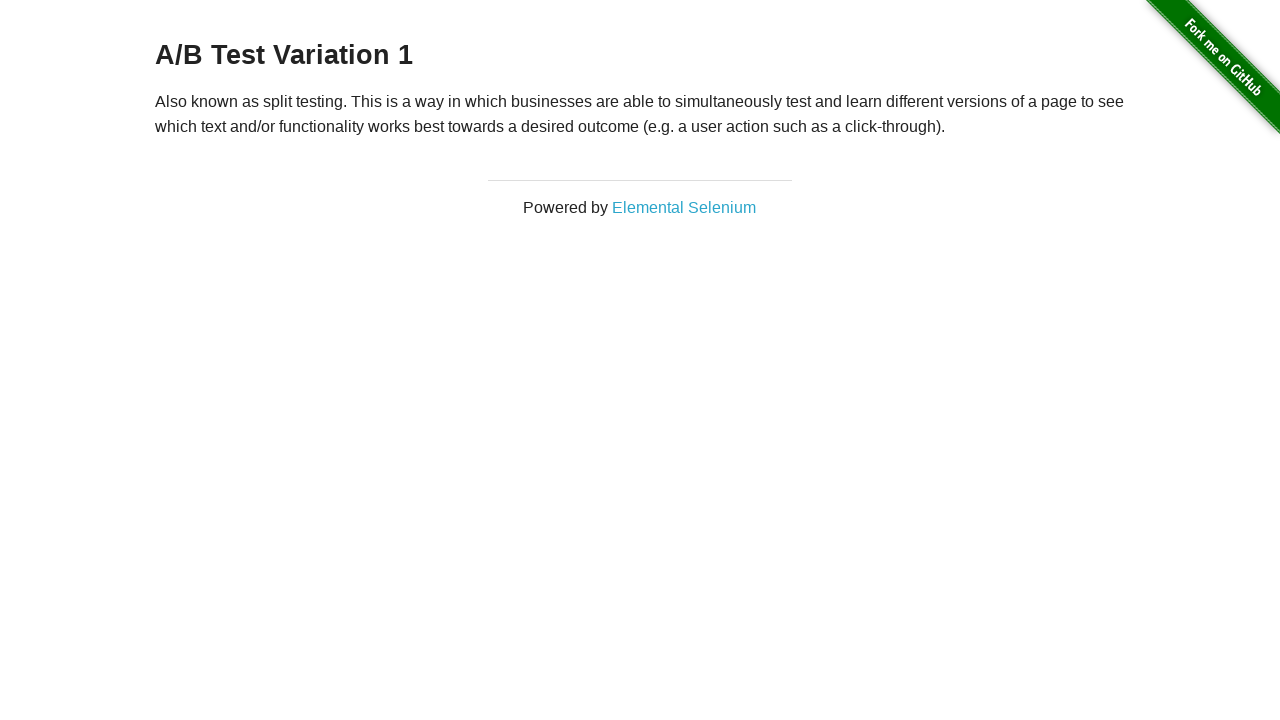

Located A/B test heading element
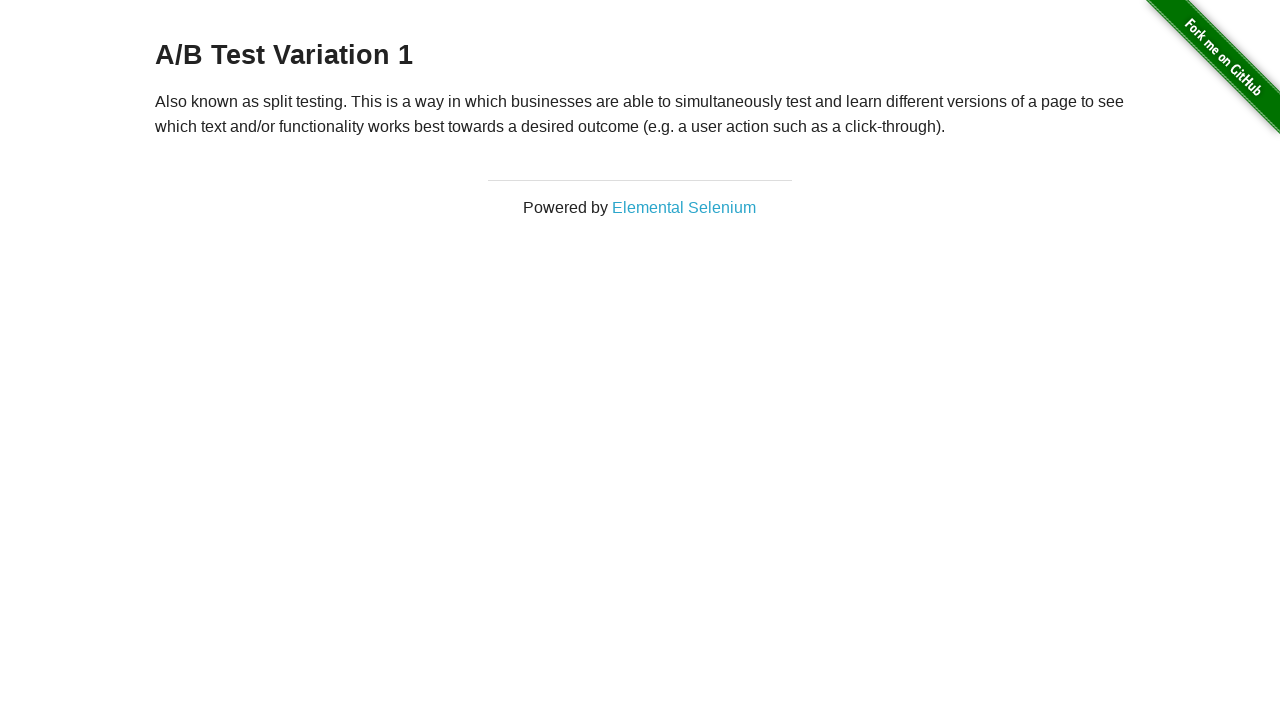

Verified A/B test heading starts with 'A/B Test'
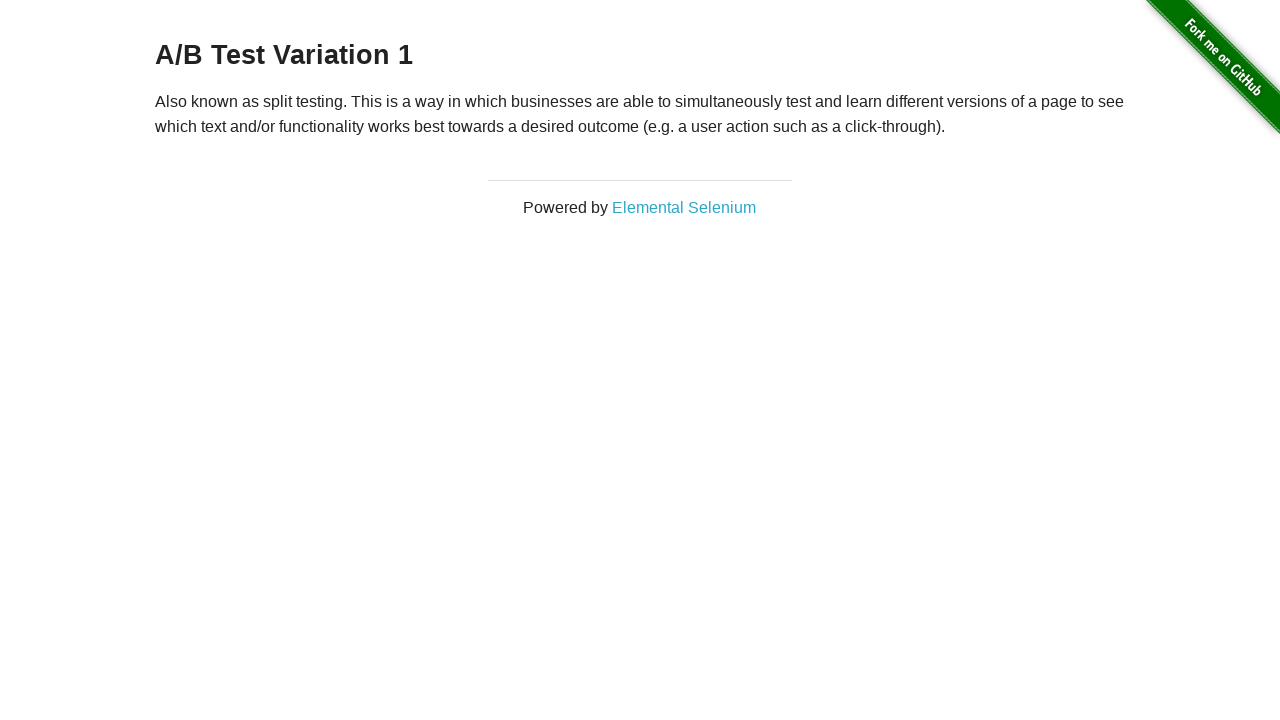

Added optimizelyOptOut cookie to opt out of A/B test
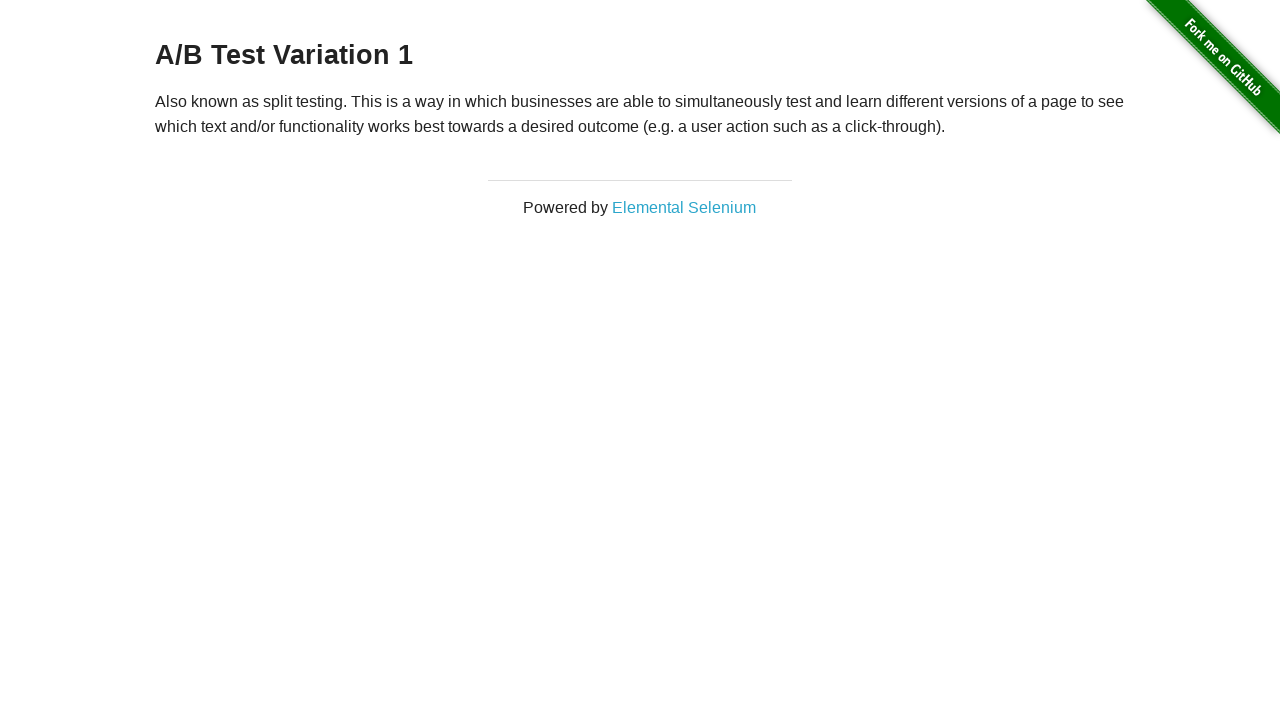

Reloaded page to apply opt-out cookie
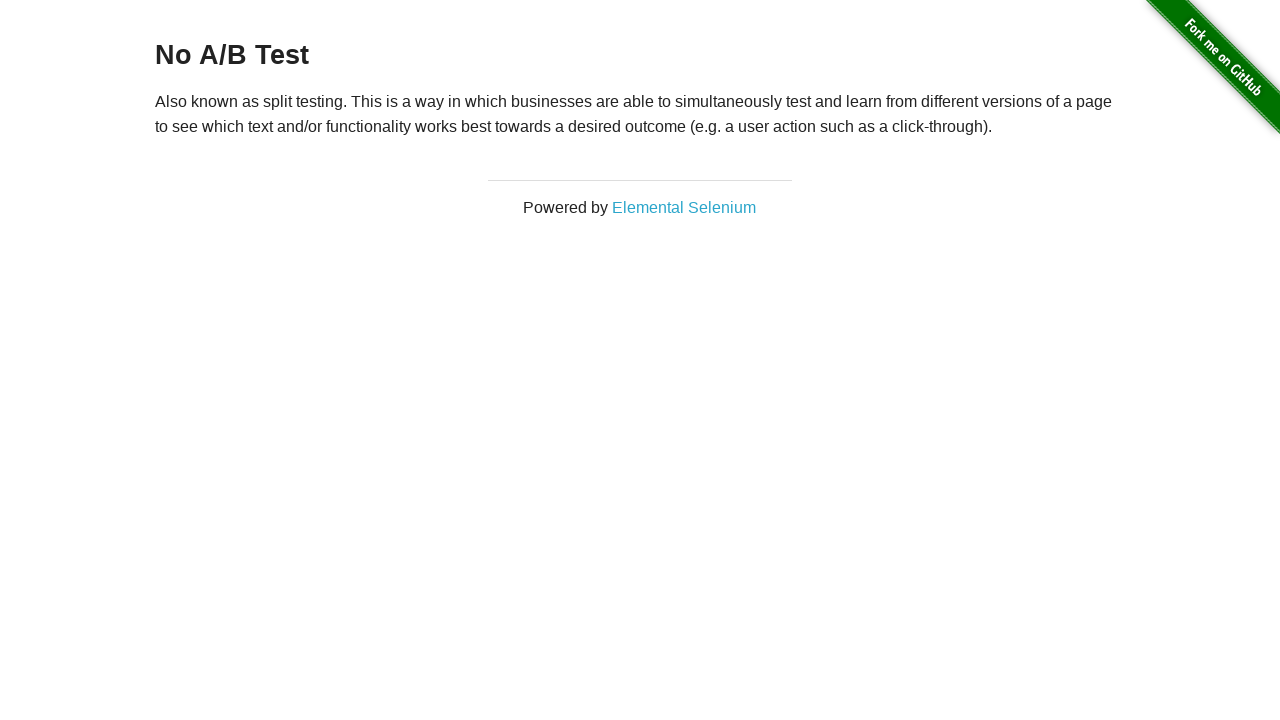

Retrieved heading text after page reload
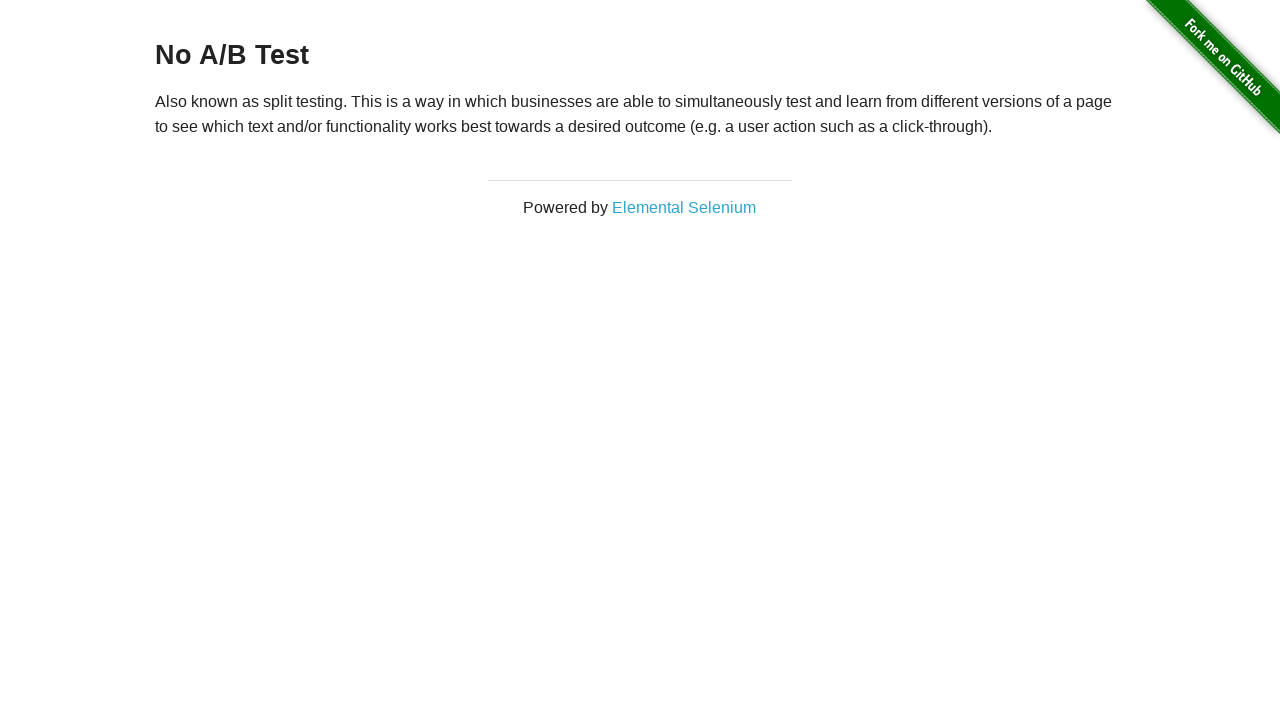

Verified opt-out succeeded - heading shows 'No A/B Test'
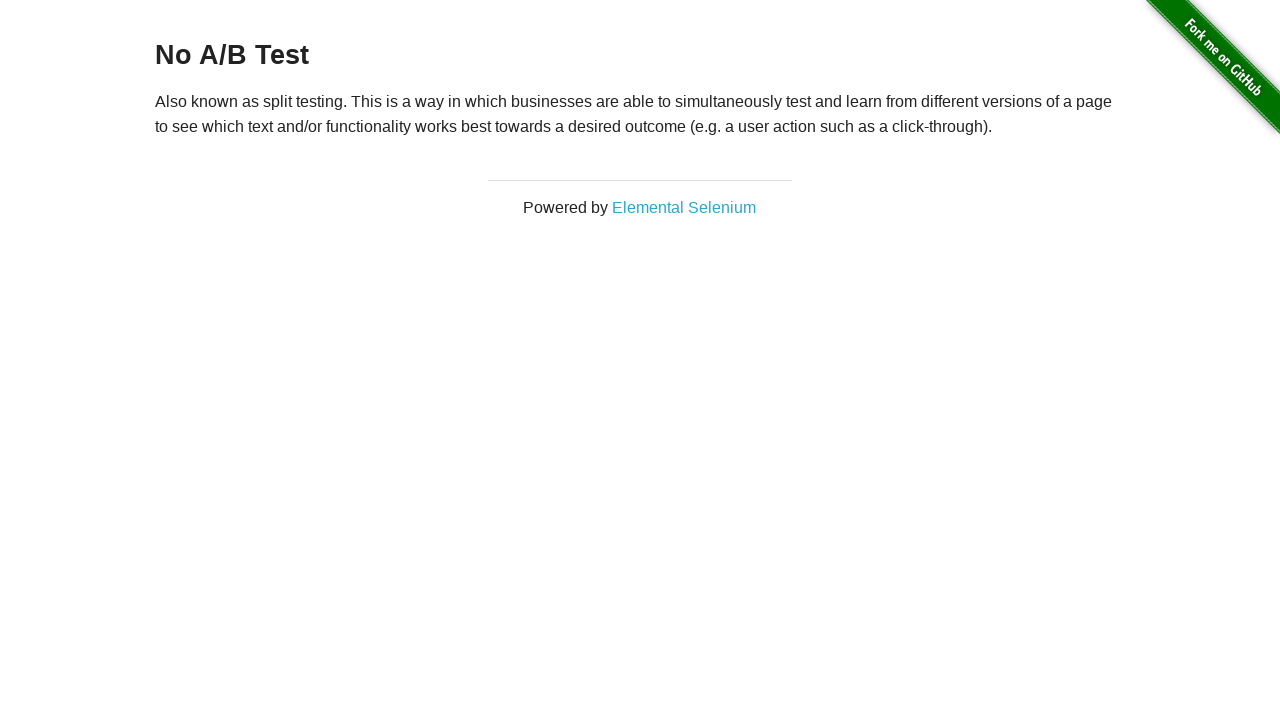

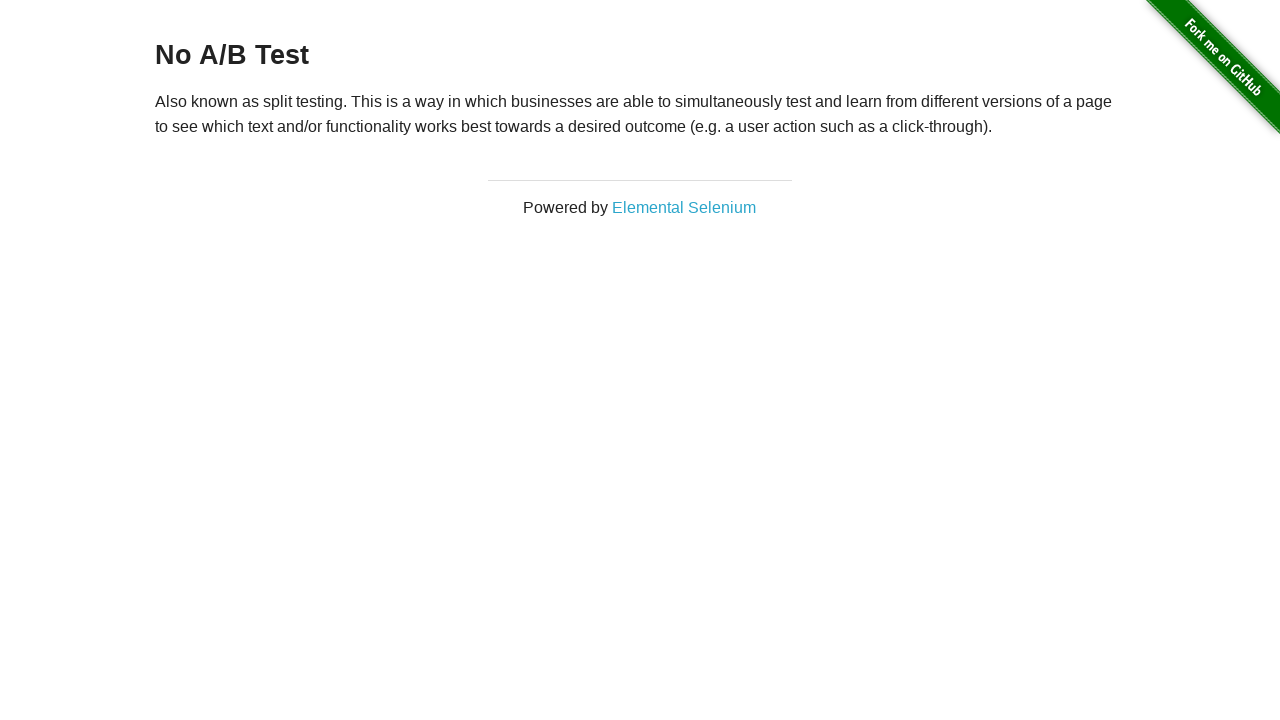